Demonstrates using JavaScript to fill a name field and click a button on a test automation practice blog

Starting URL: https://testautomationpractice.blogspot.com/

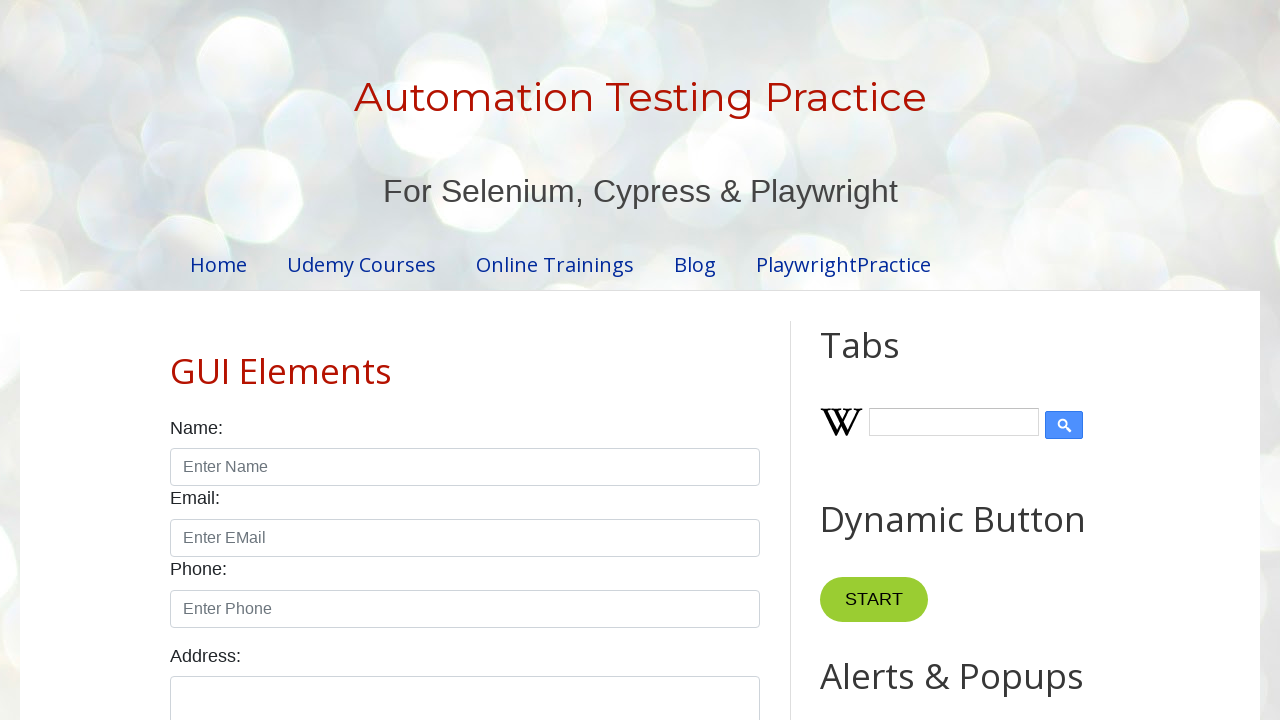

Navigated to test automation practice blog
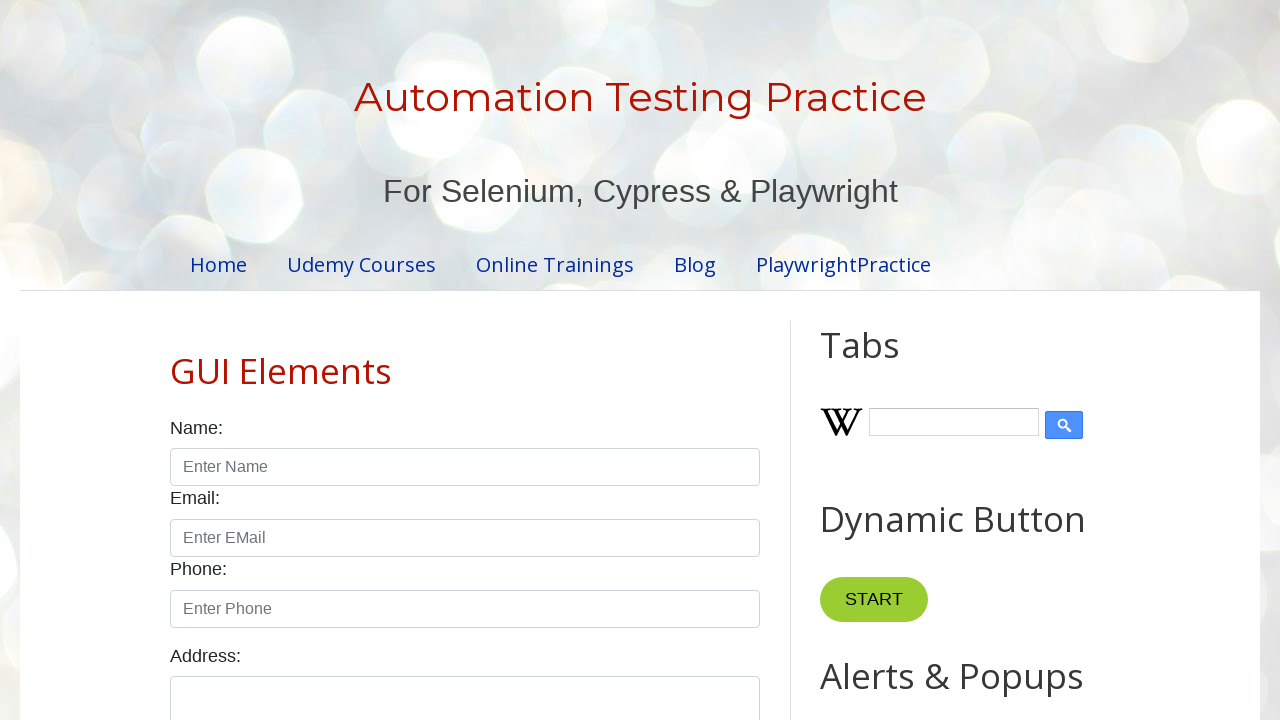

Filled name field with 'Suman' using JavaScript executor
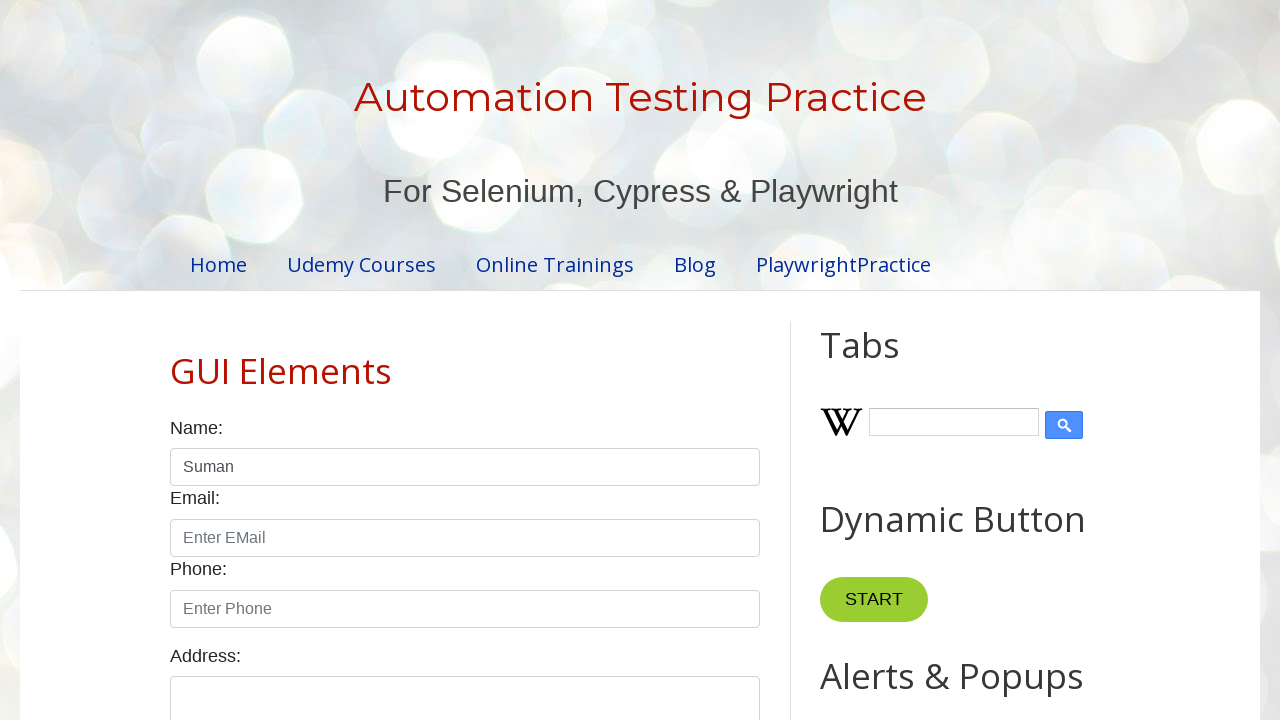

Clicked start button using JavaScript executor
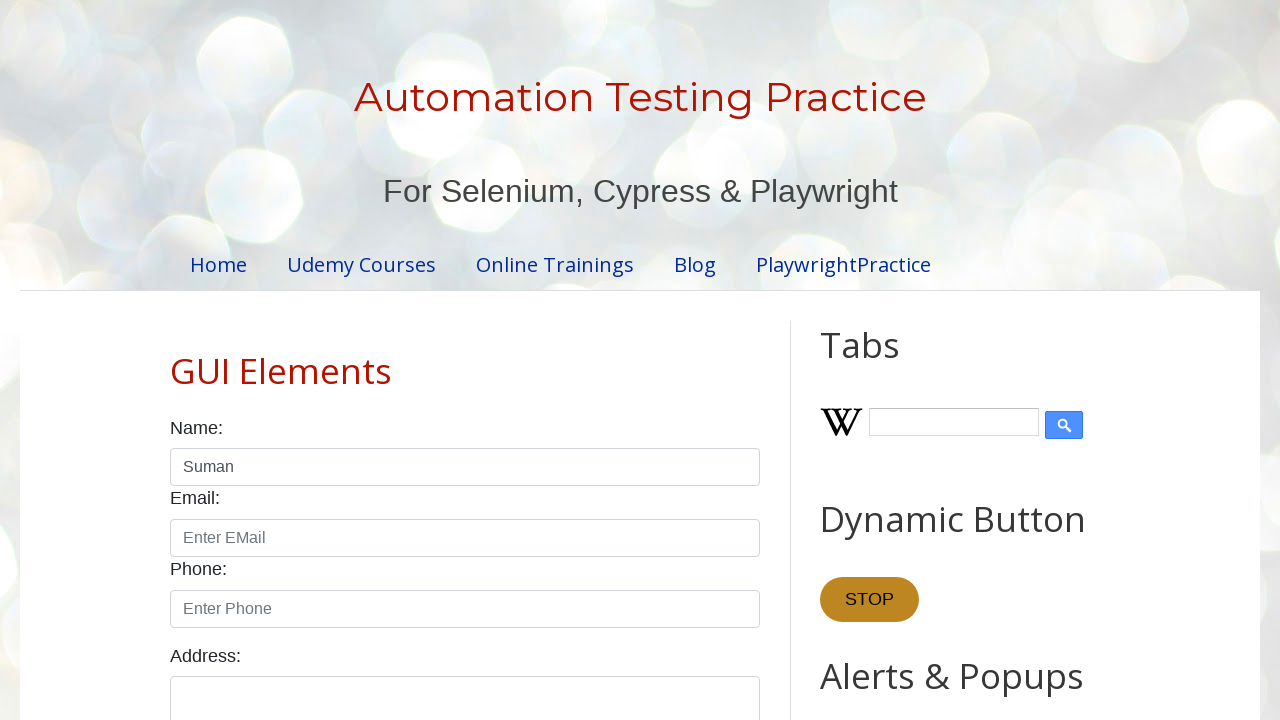

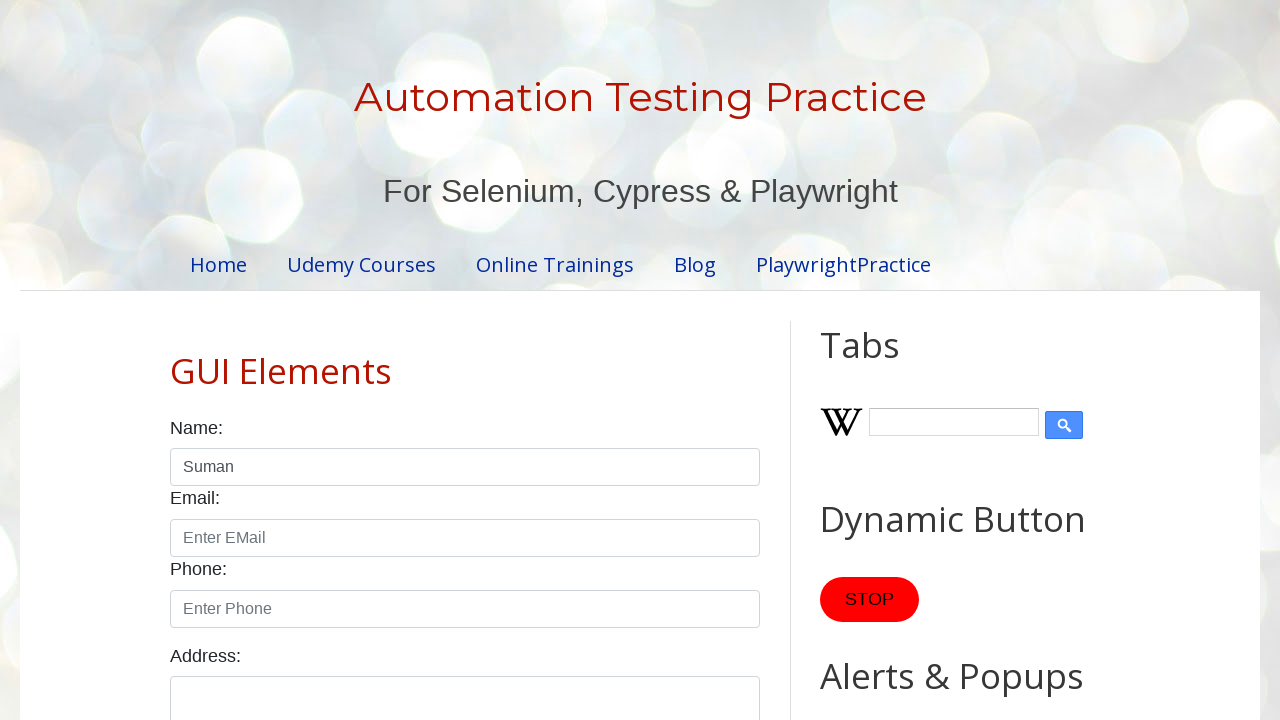